Tests JavaScript alert handling by clicking a button to trigger an alert, reading the alert text, and accepting the alert dialog.

Starting URL: https://ineuron-courses.vercel.app/practise

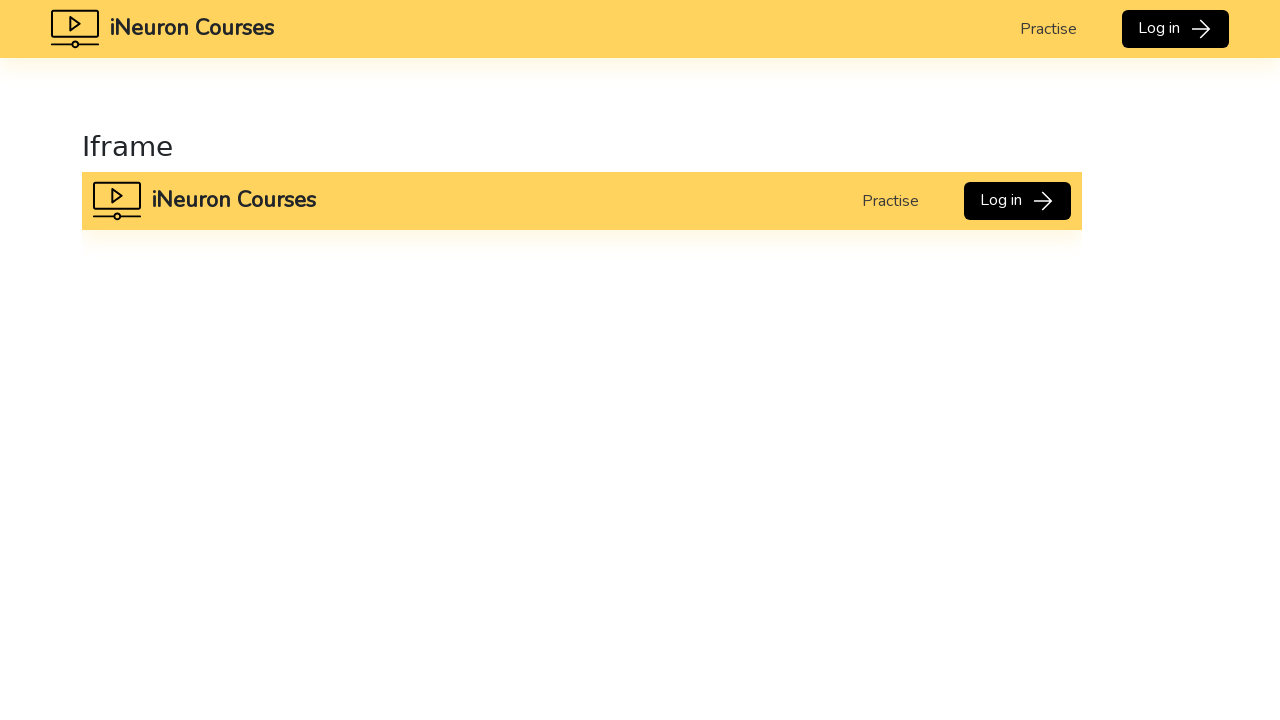

Waited for page to load with domcontentloaded state
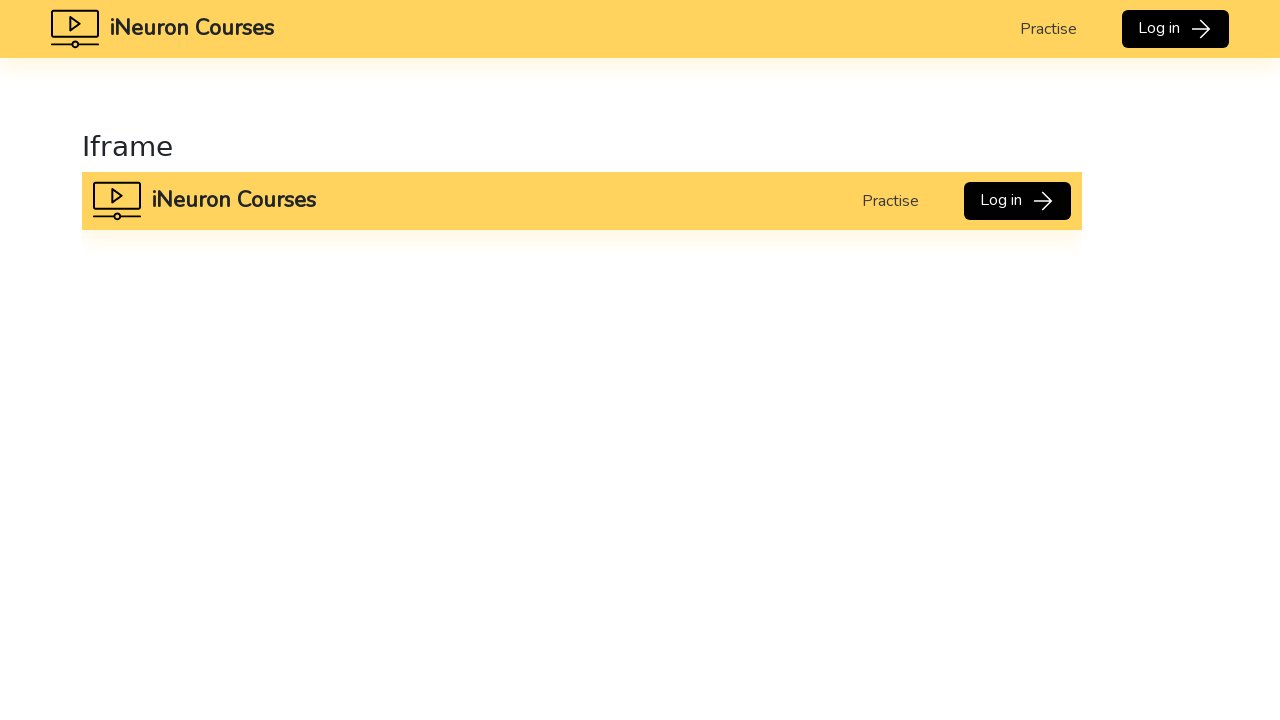

Clicked button to trigger alert dialog at (150, 361) on xpath=//button[text()='Click to show']
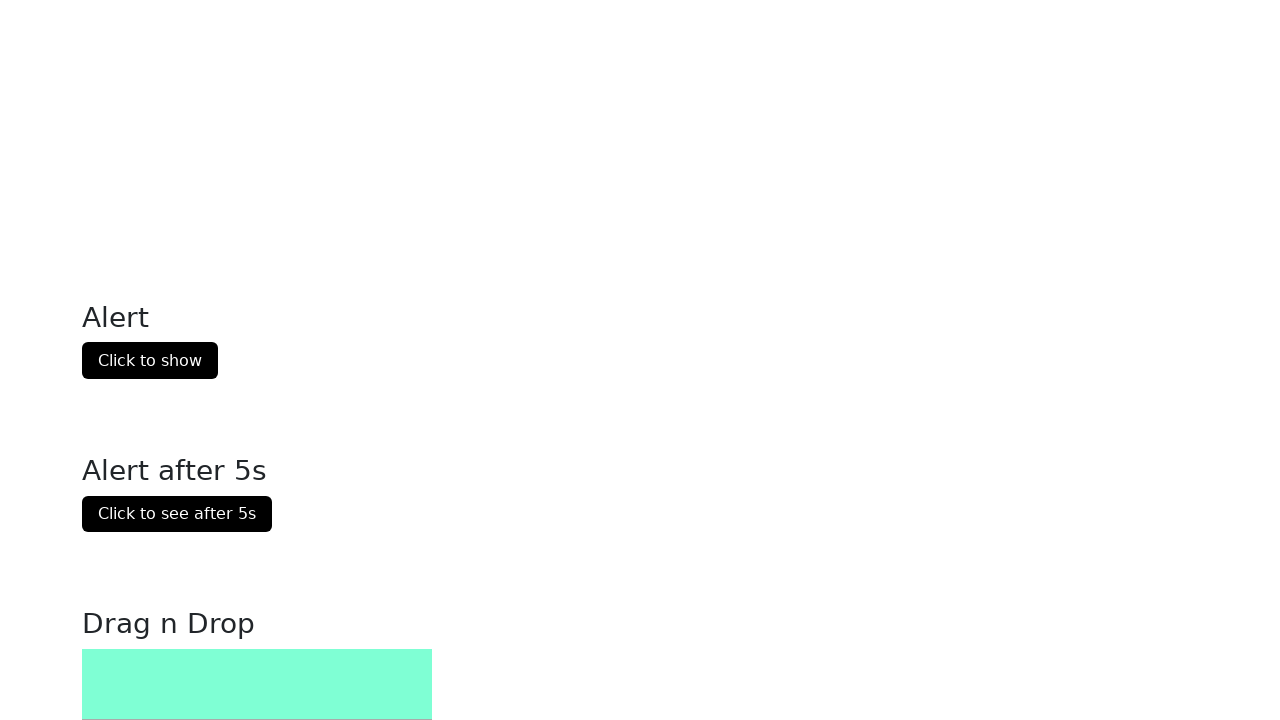

Set up dialog handler to accept alerts
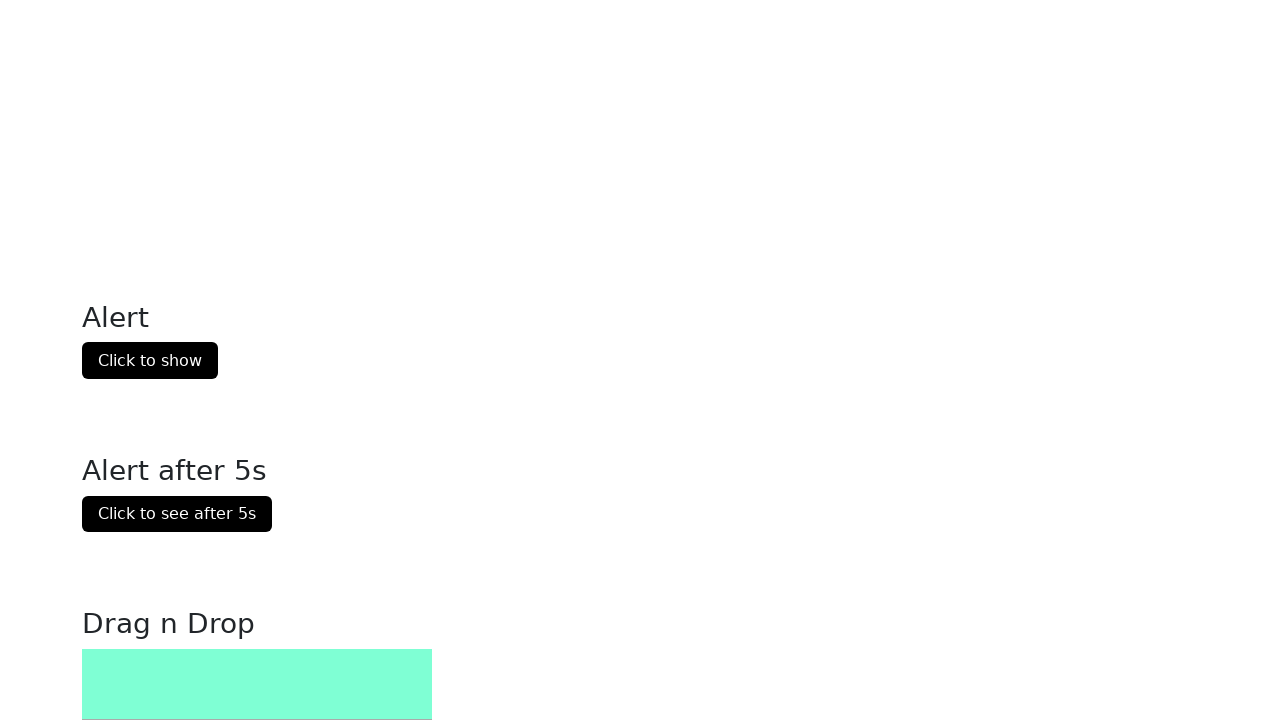

Configured dialog handler to log alert message and accept
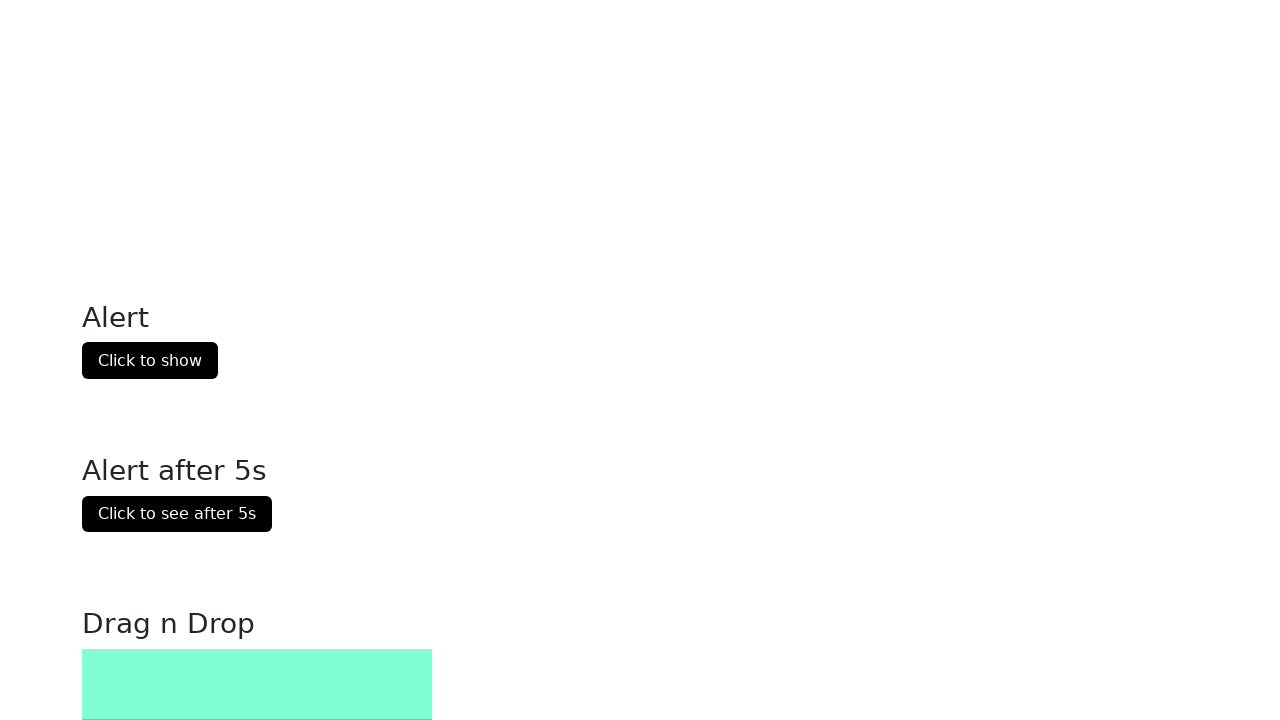

Clicked button to trigger alert and handler accepted it at (150, 361) on xpath=//button[text()='Click to show']
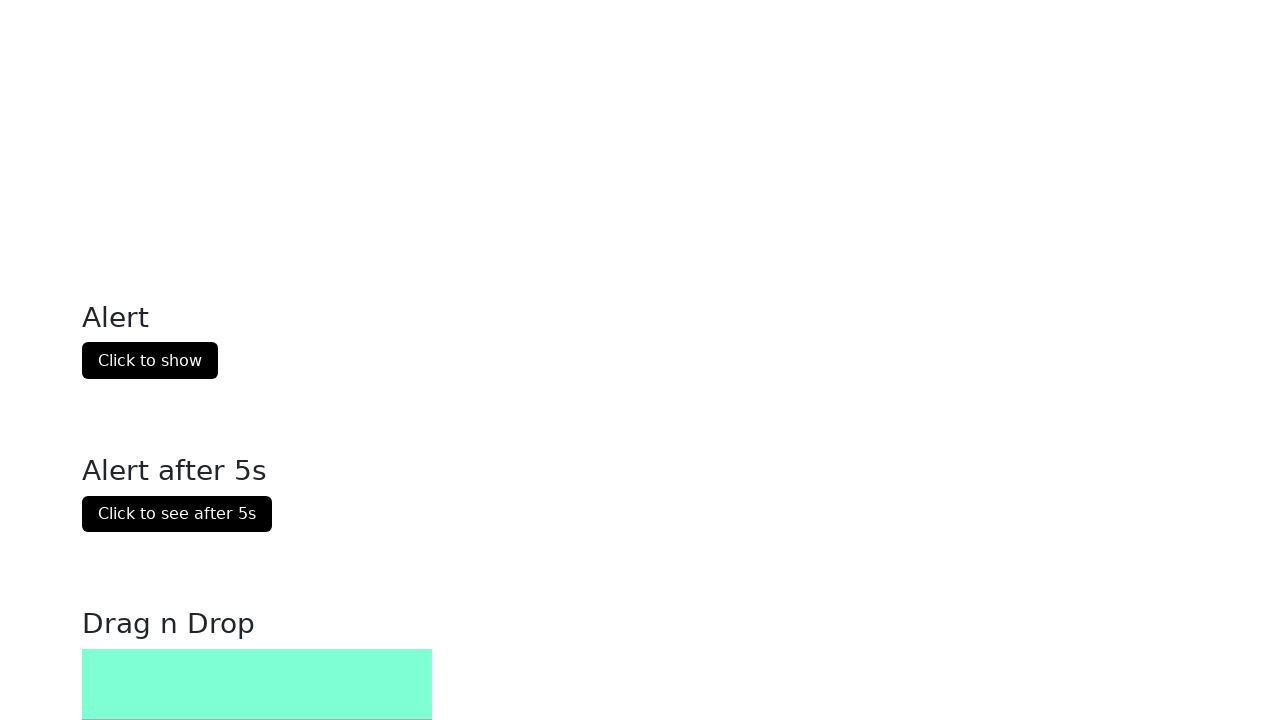

Waited for dialog interaction to complete
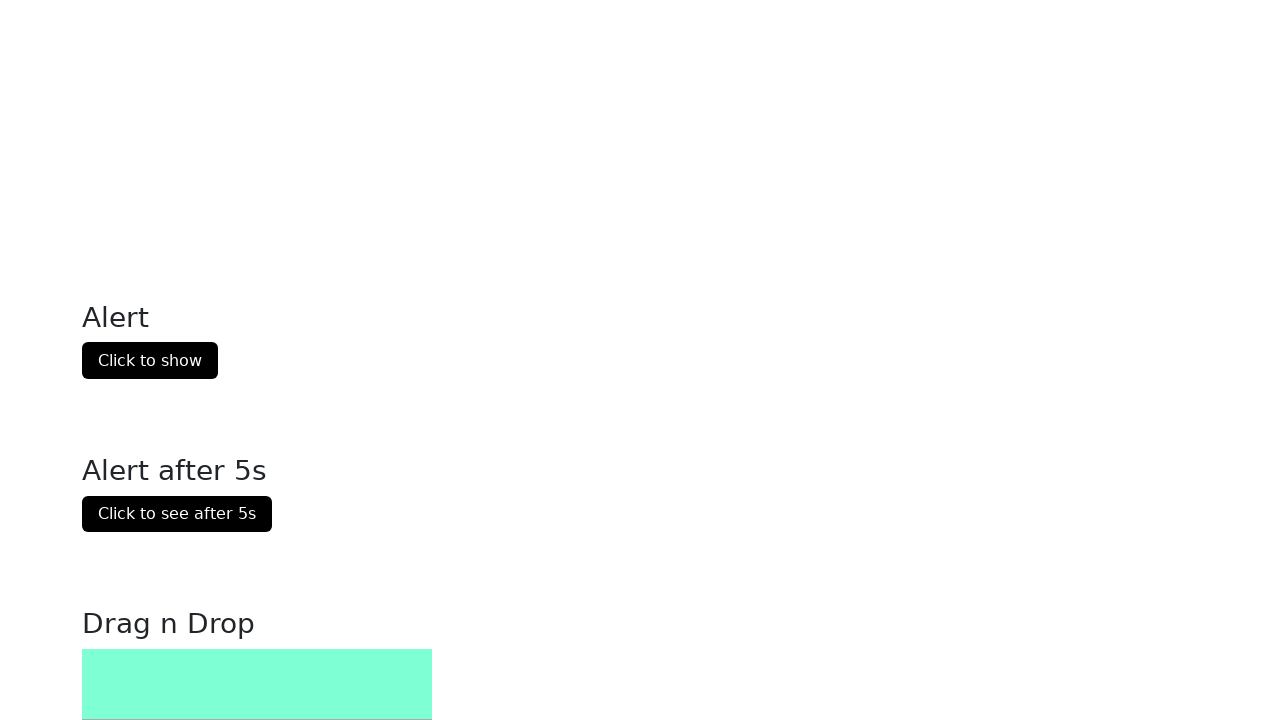

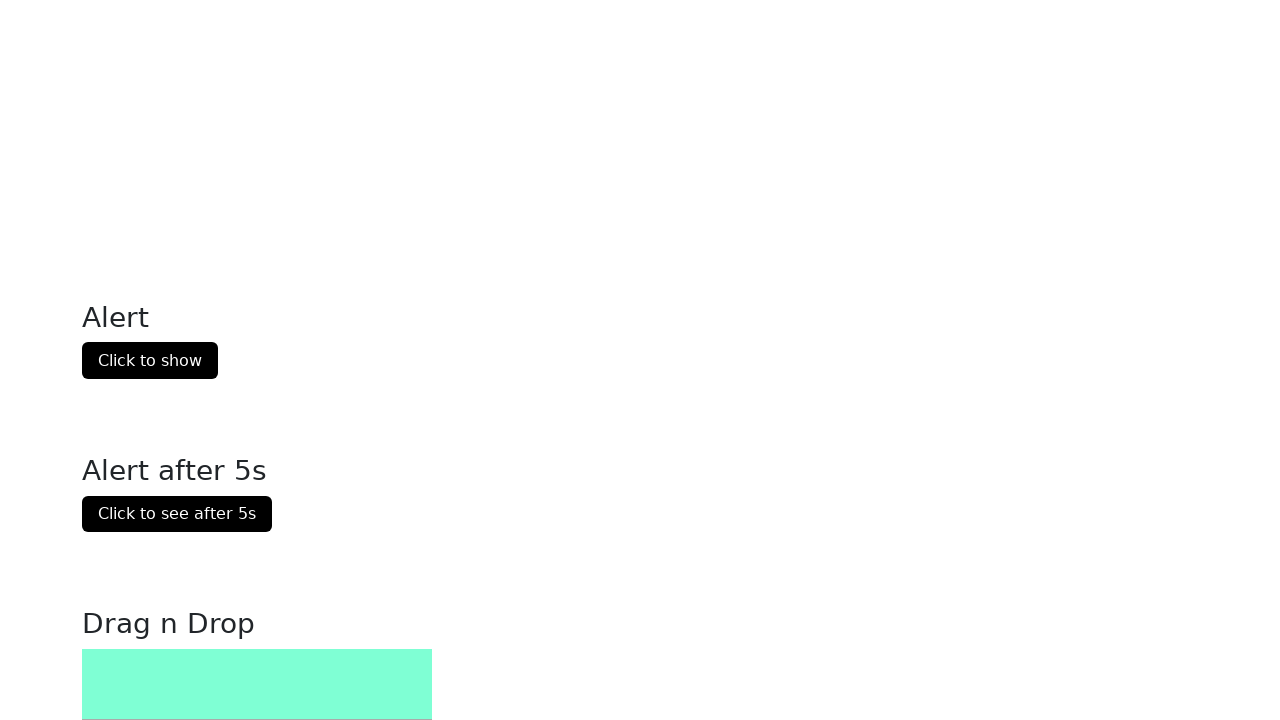